Opens the editais (public notices) page and verifies it loads successfully

Starting URL: https://prosas.com.br/editais

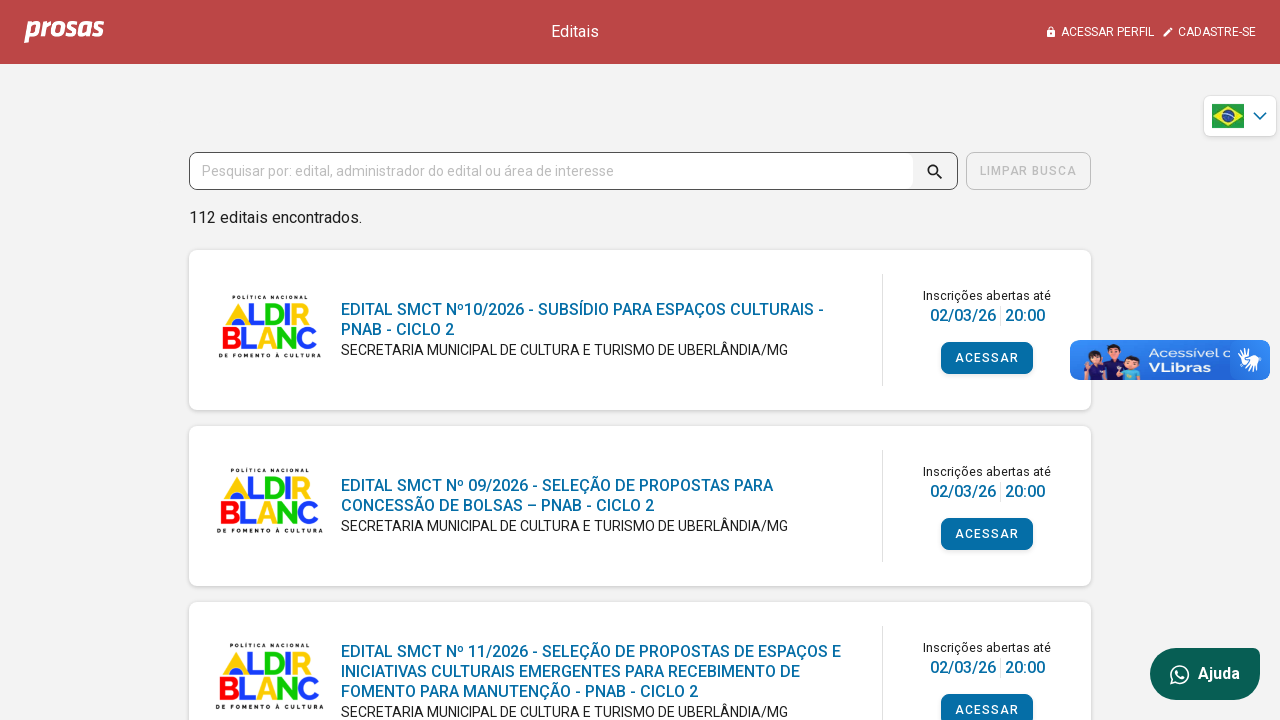

Waited for page DOM to be fully loaded
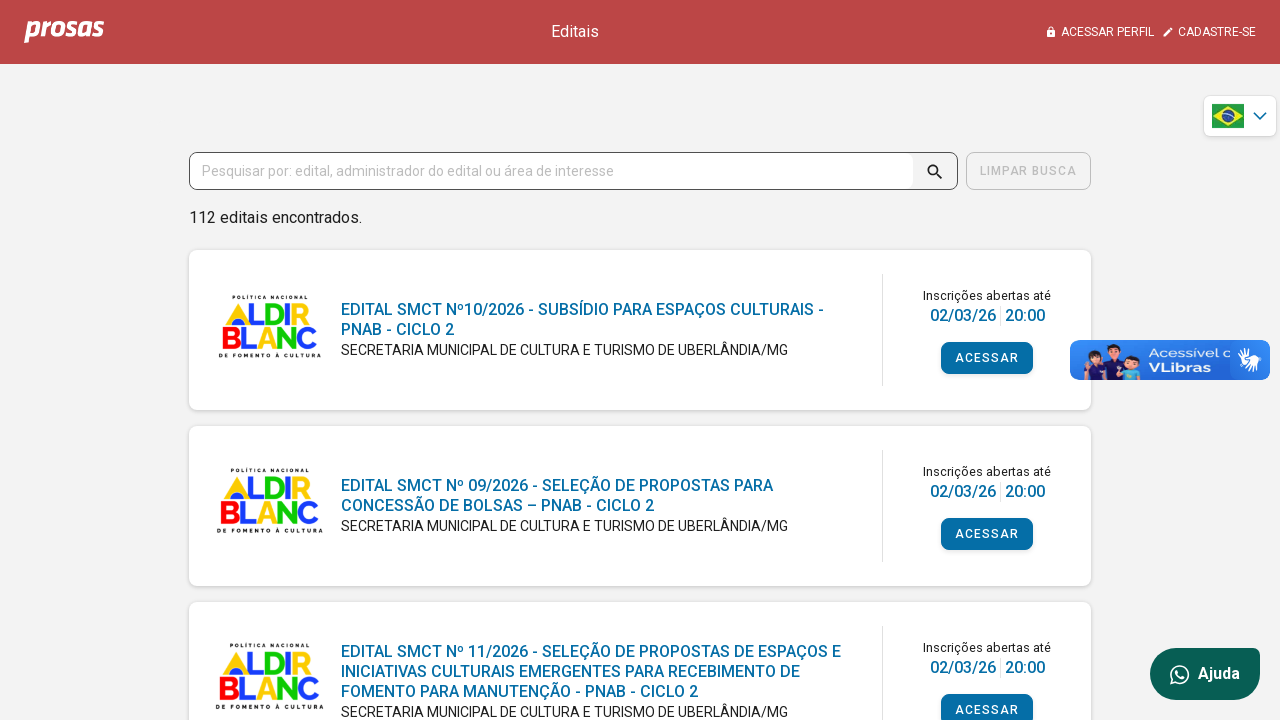

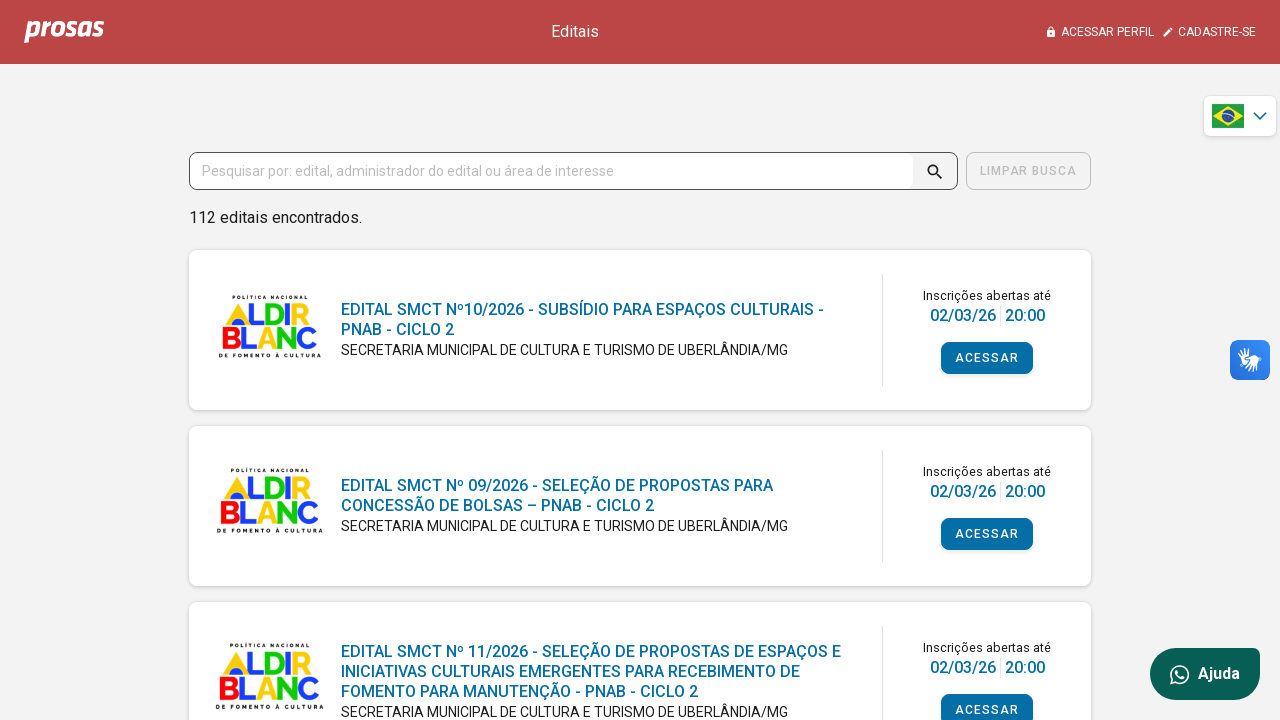